Tests link counting in different page sections and opens footer column links in new tabs, then switches between windows to verify they loaded correctly

Starting URL: https://www.rahulshettyacademy.com/AutomationPractice/

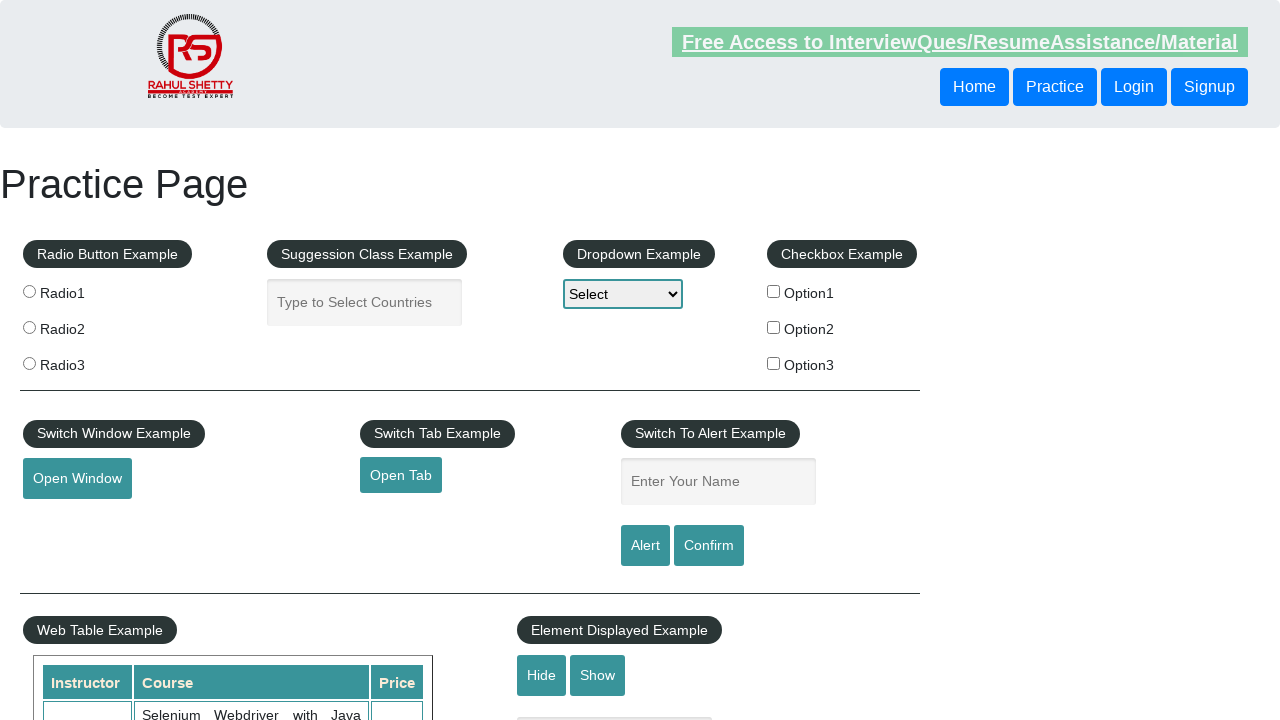

Counted total links on page: 27
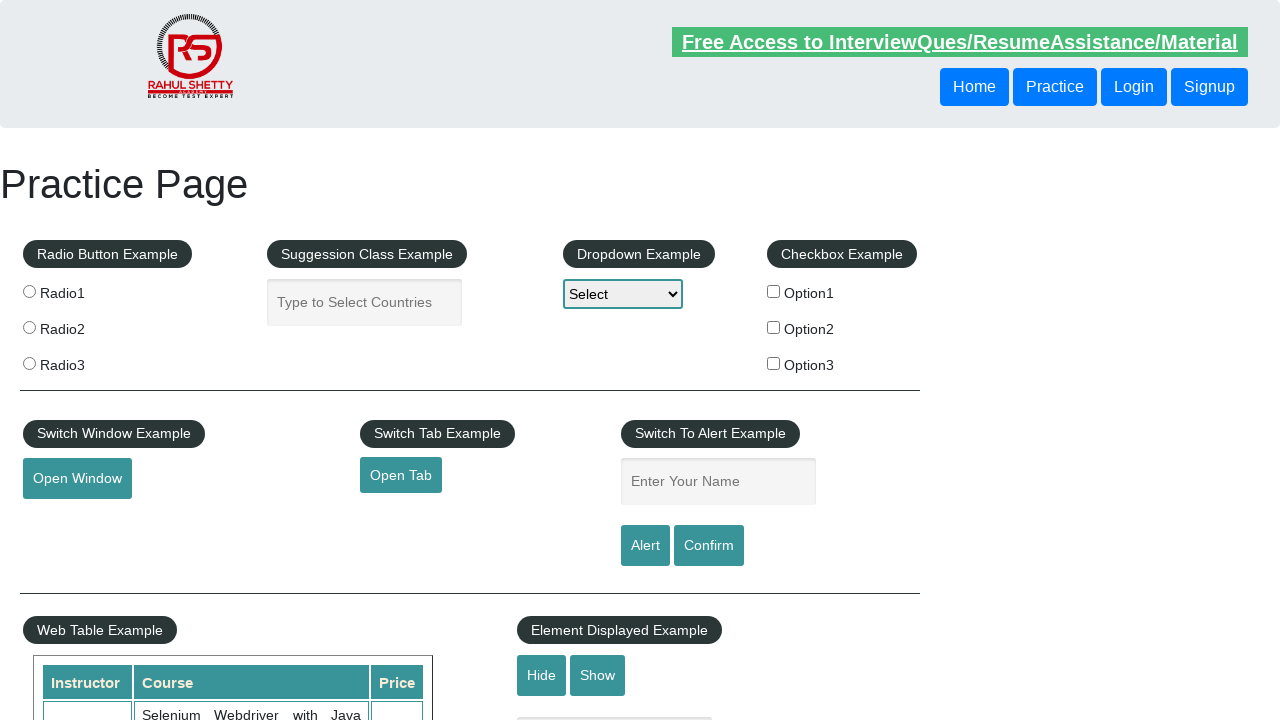

Located footer section with ID 'gf-BIG'
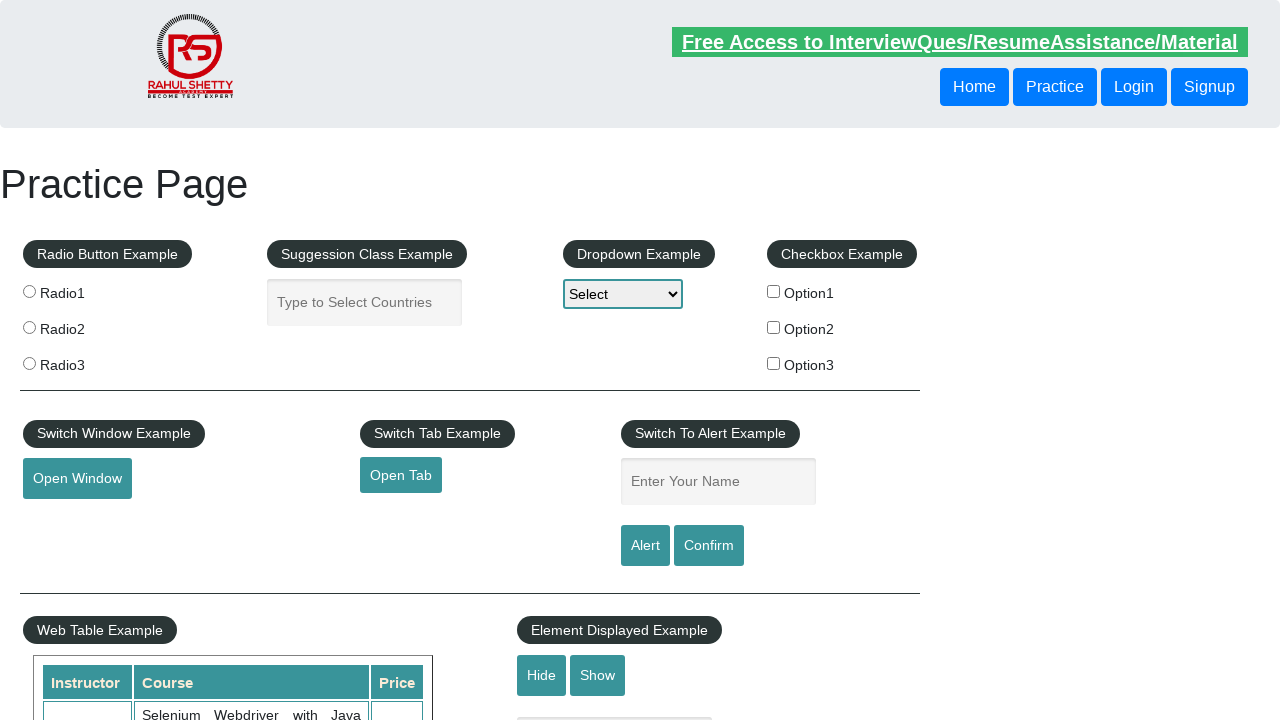

Counted links in footer: 20
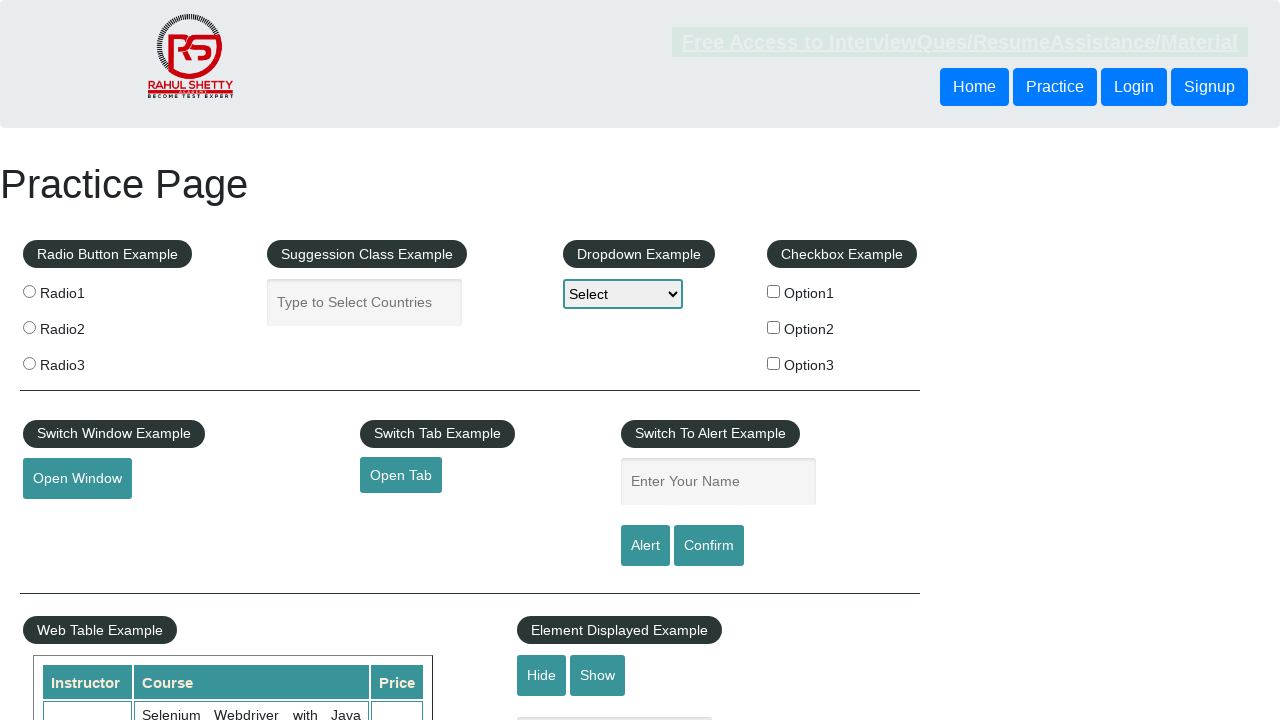

Located first column in footer table
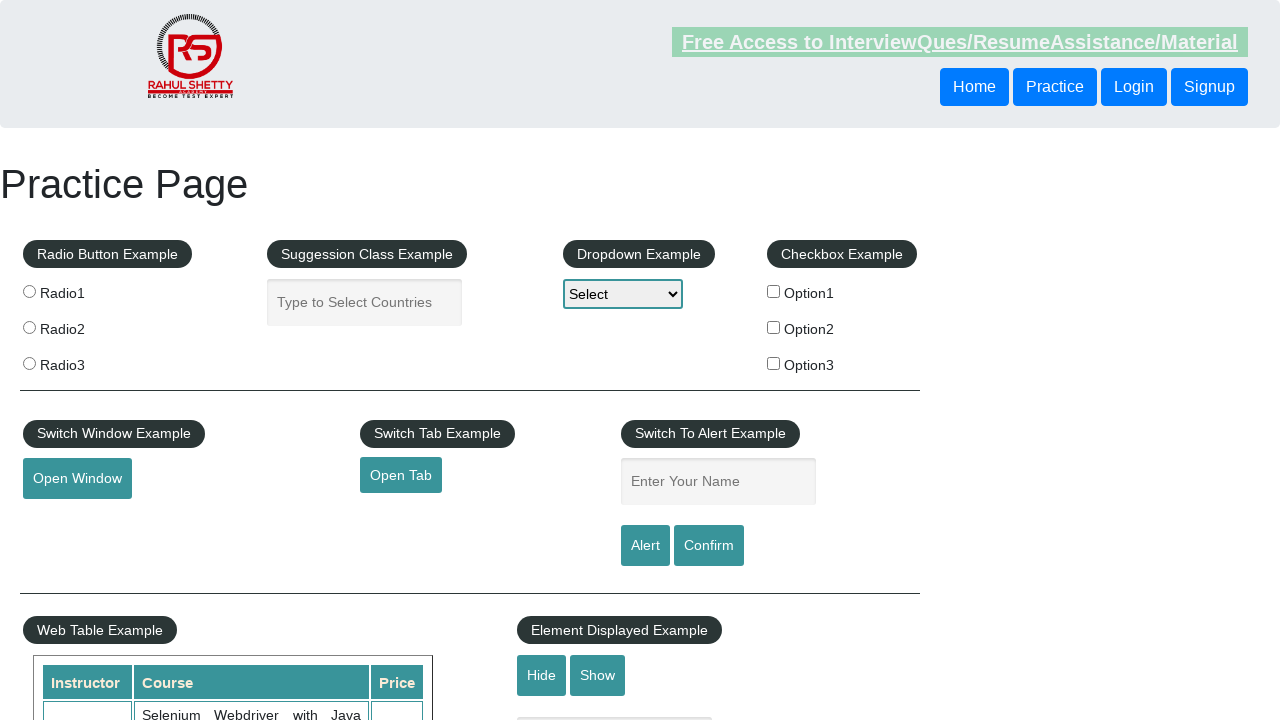

Counted links in footer column: 5
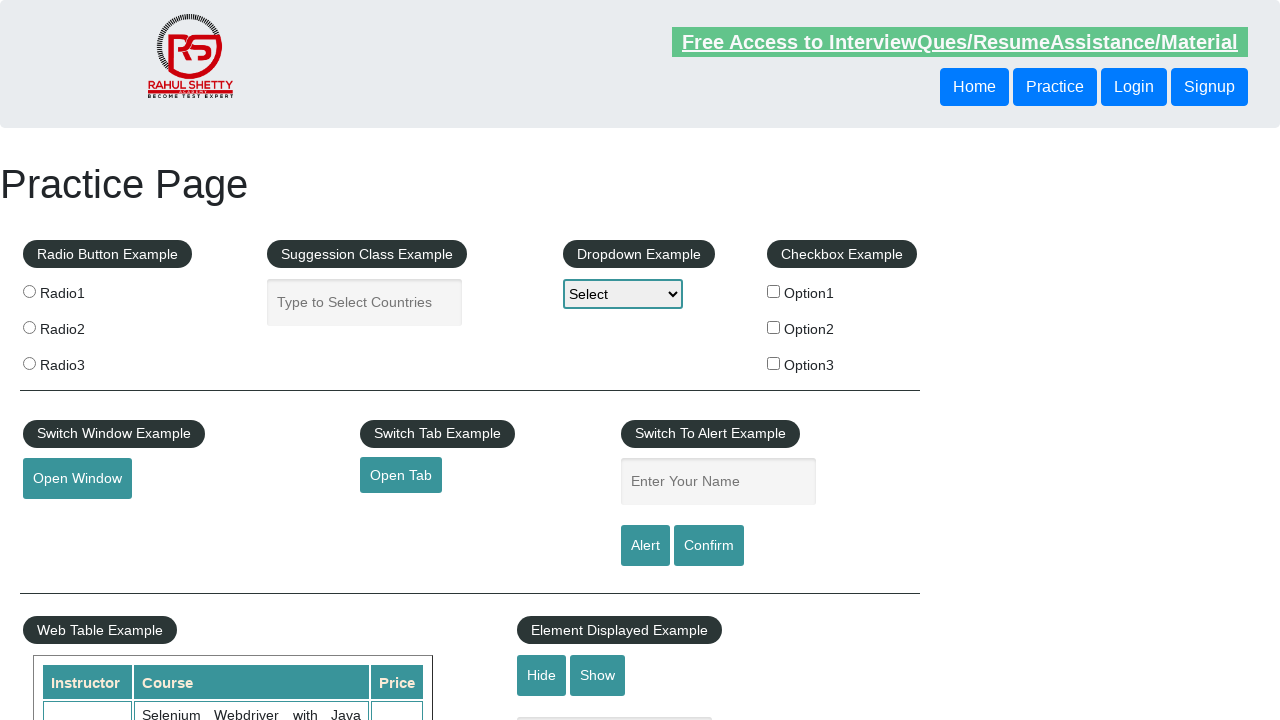

Opened footer column link 1 in new tab using Ctrl+Click
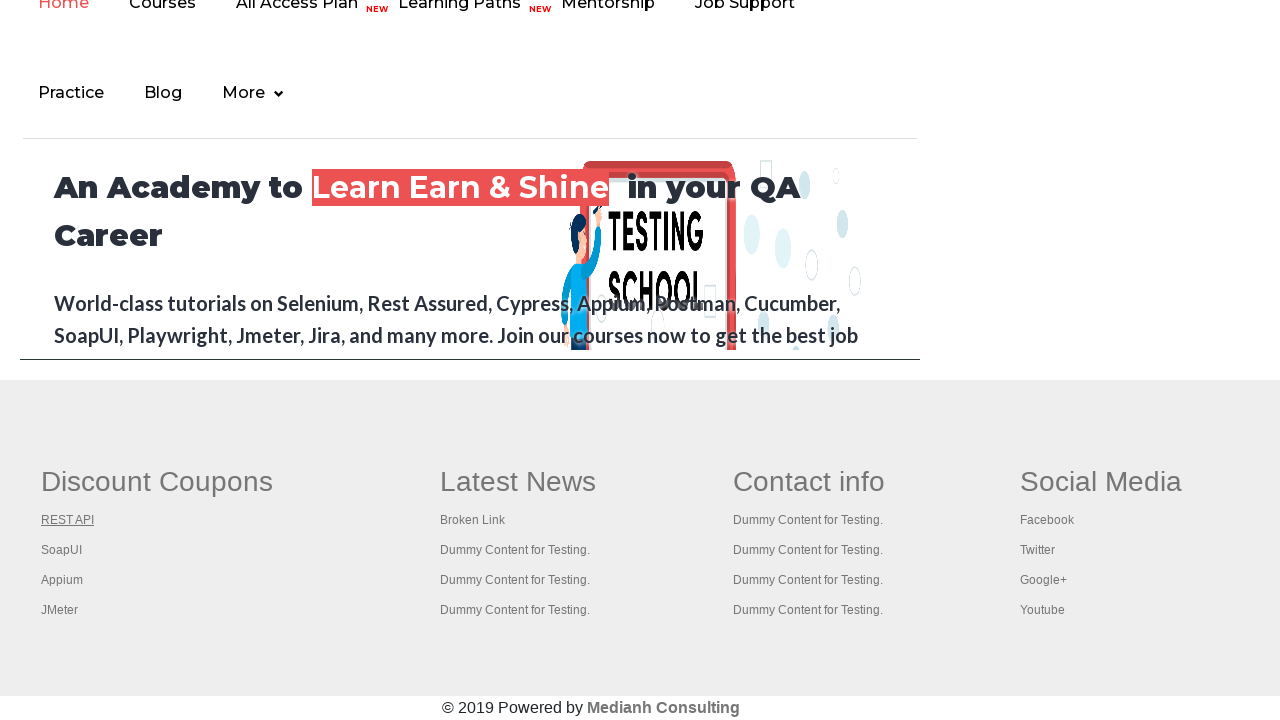

New tab 1 finished loading
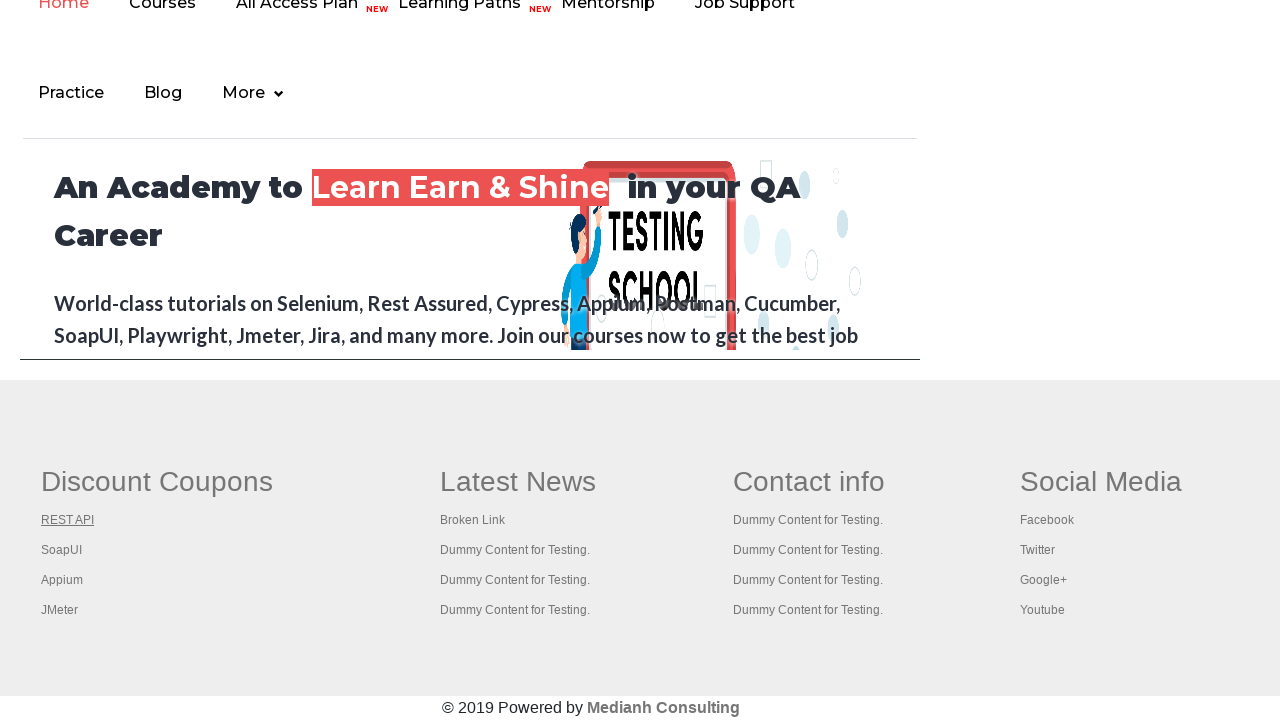

Verified new tab 1 loaded with title: REST API Tutorial
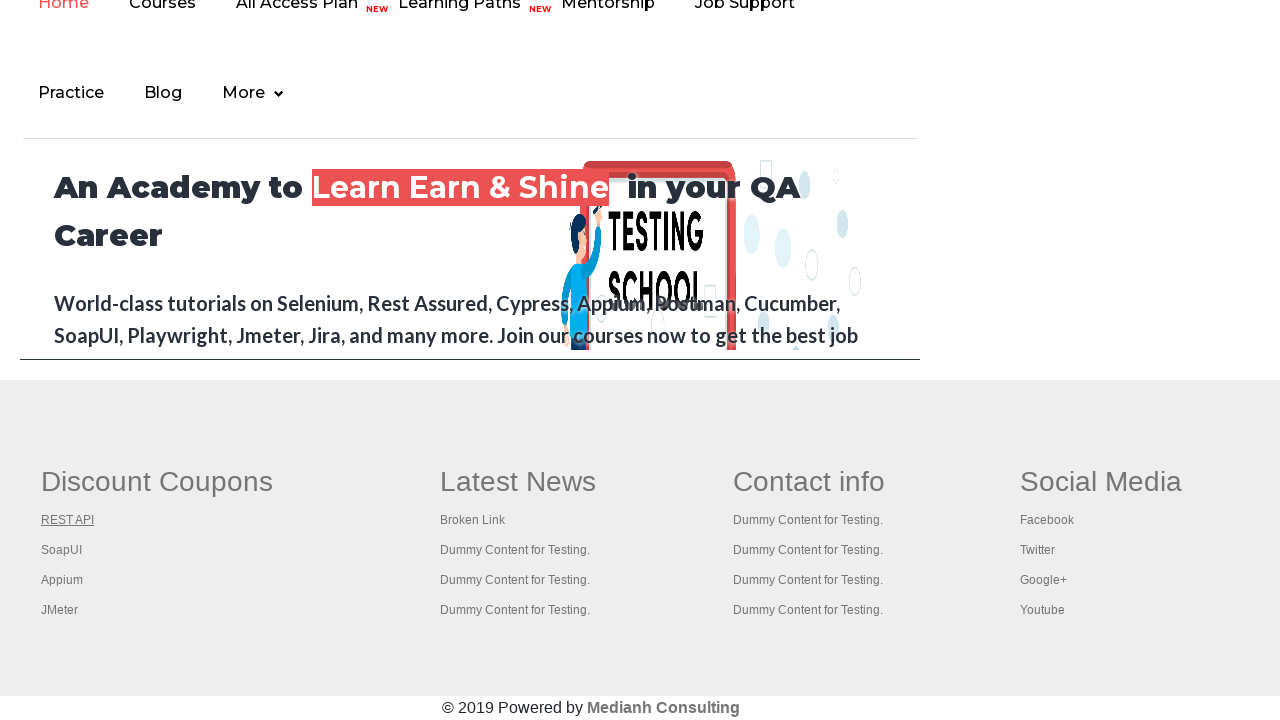

Opened footer column link 2 in new tab using Ctrl+Click
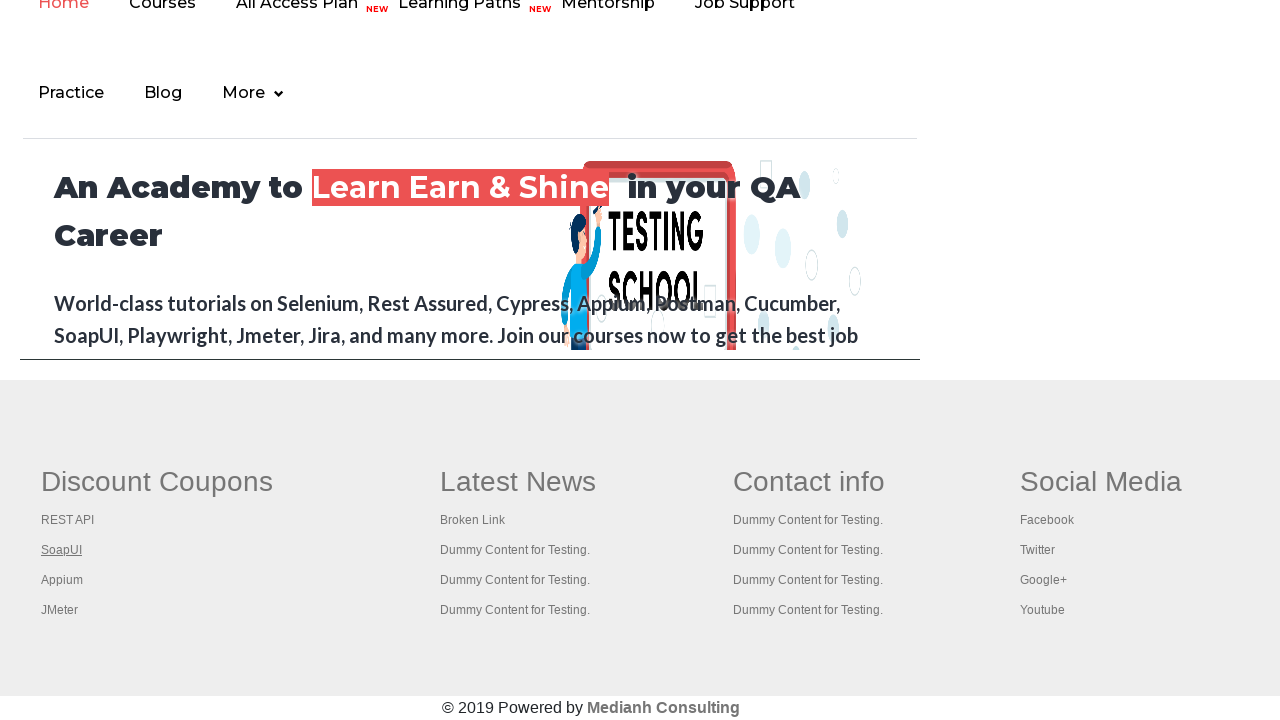

New tab 2 finished loading
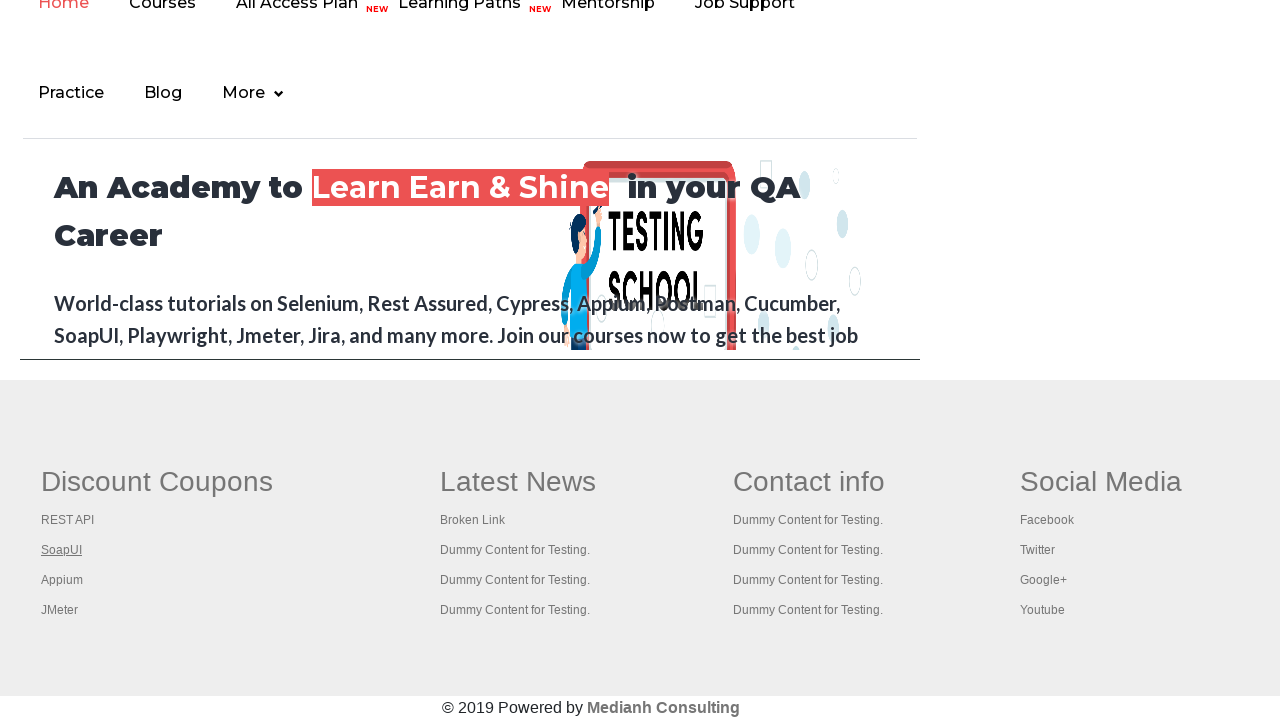

Verified new tab 2 loaded with title: The World’s Most Popular API Testing Tool | SoapUI
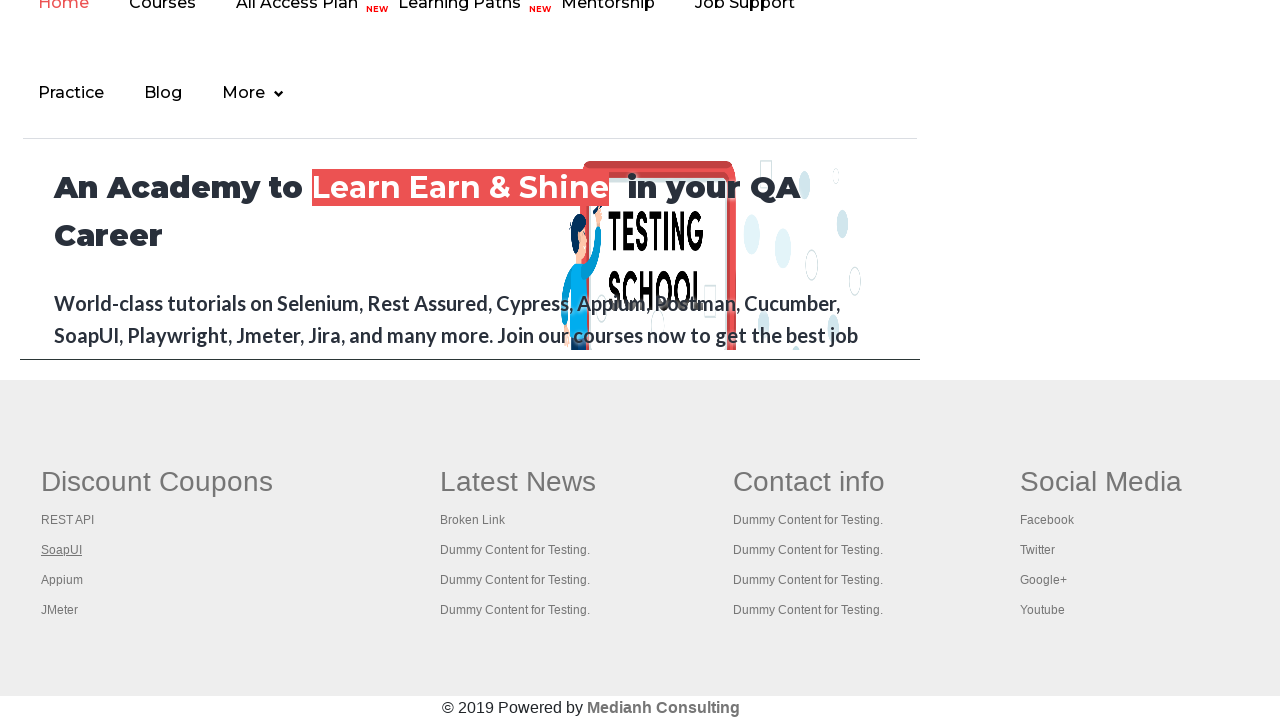

Opened footer column link 3 in new tab using Ctrl+Click
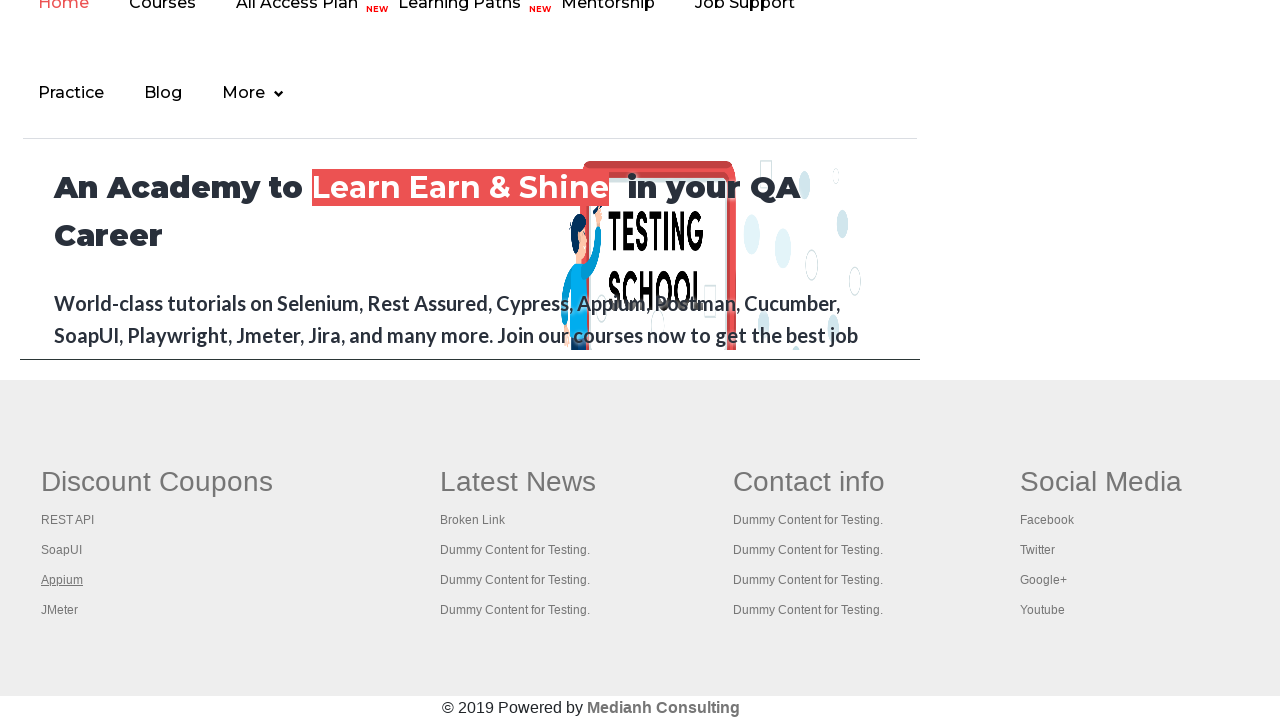

New tab 3 finished loading
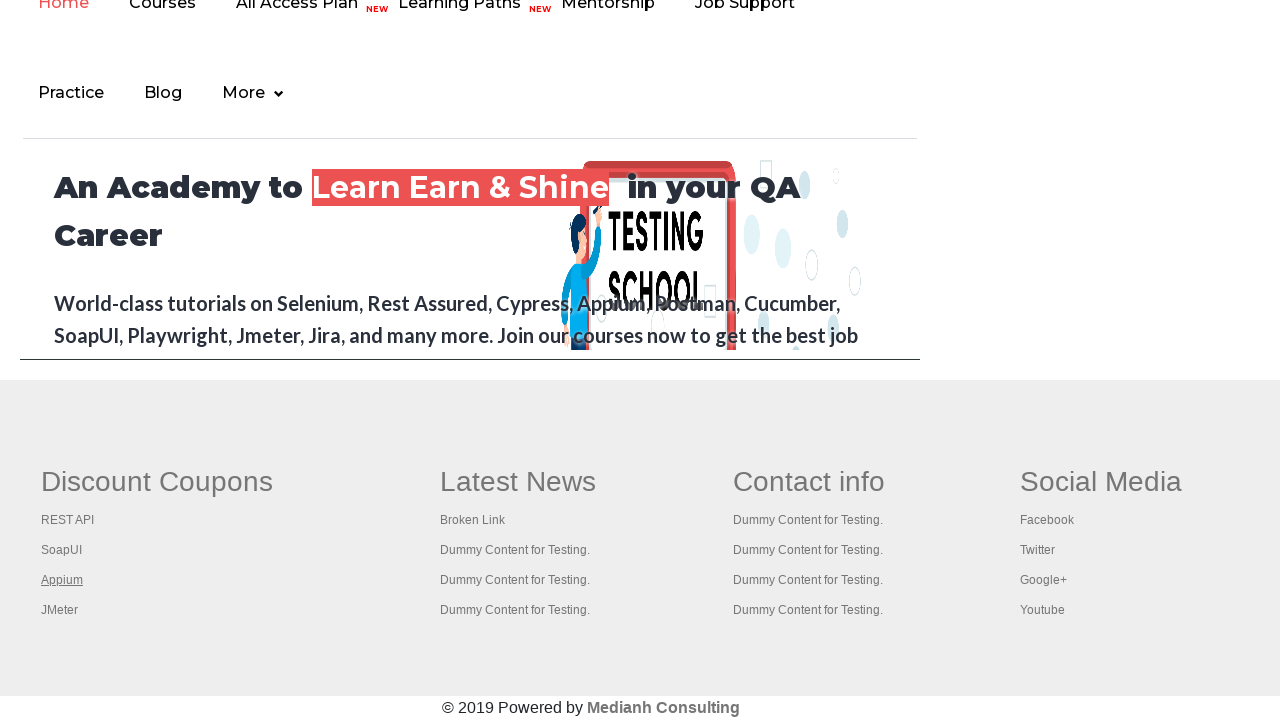

Verified new tab 3 loaded with title: Appium tutorial for Mobile Apps testing | RahulShetty Academy | Rahul
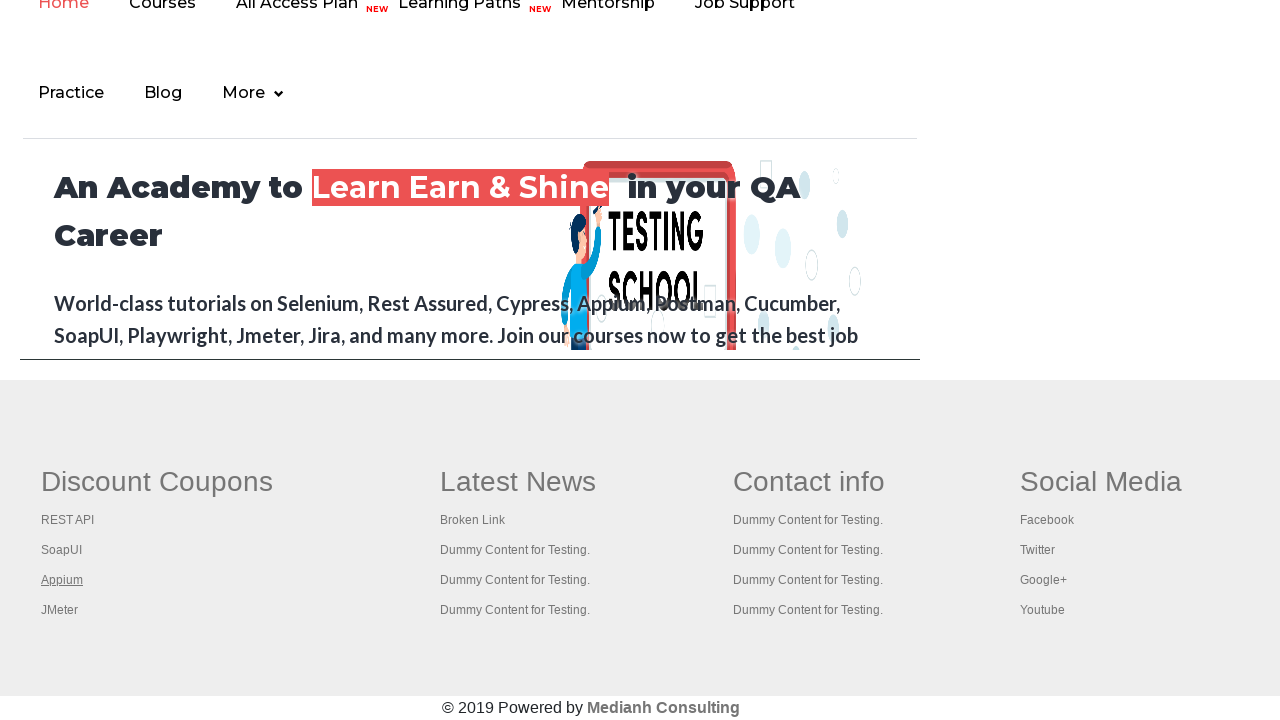

Opened footer column link 4 in new tab using Ctrl+Click
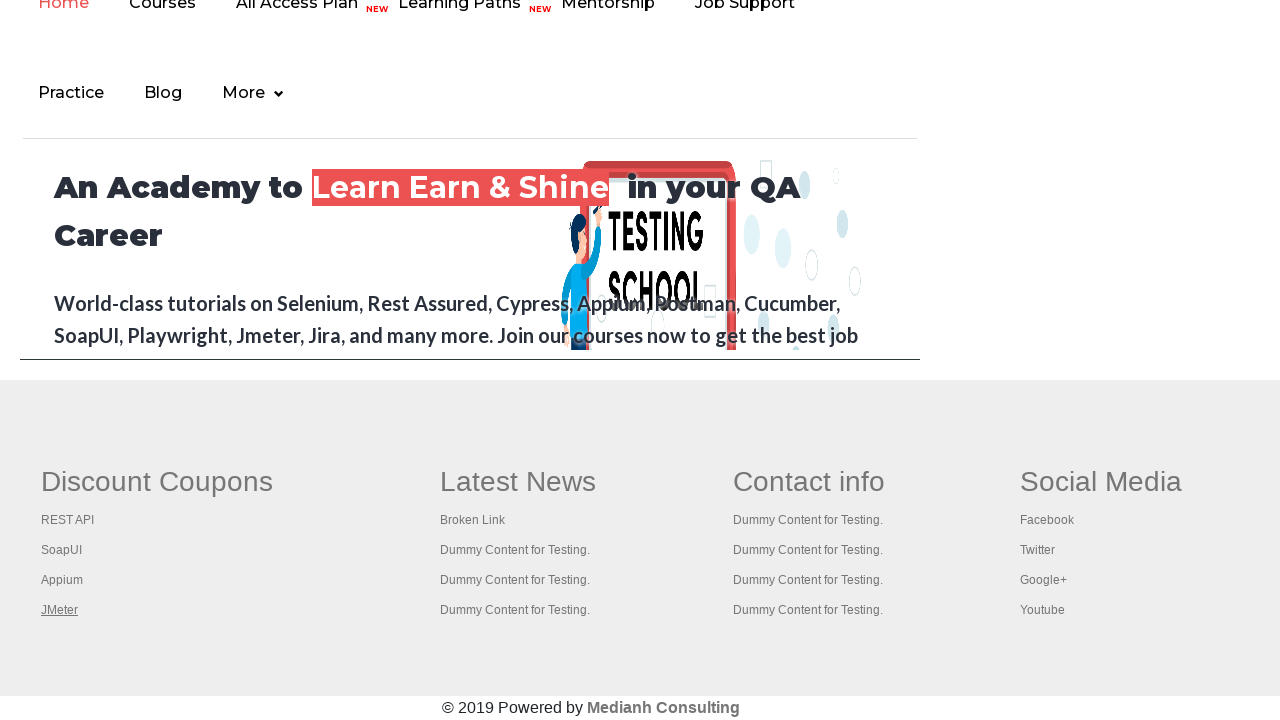

New tab 4 finished loading
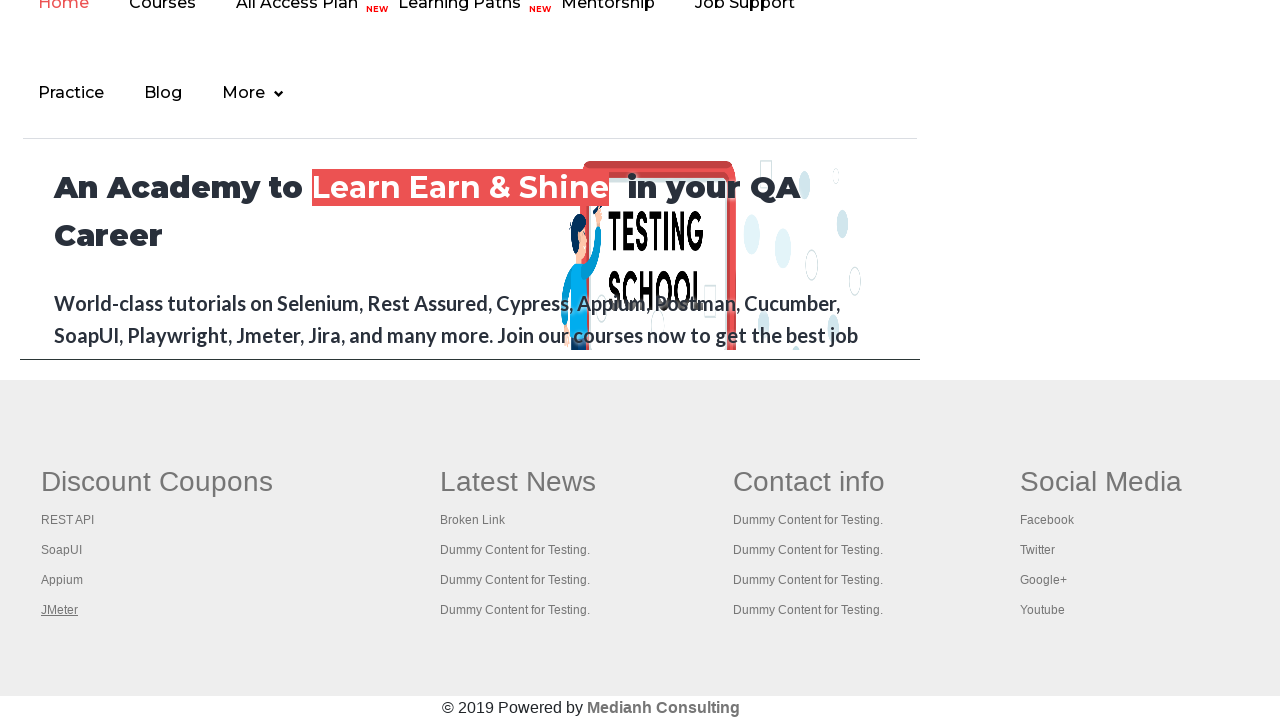

Verified new tab 4 loaded with title: Apache JMeter - Apache JMeter™
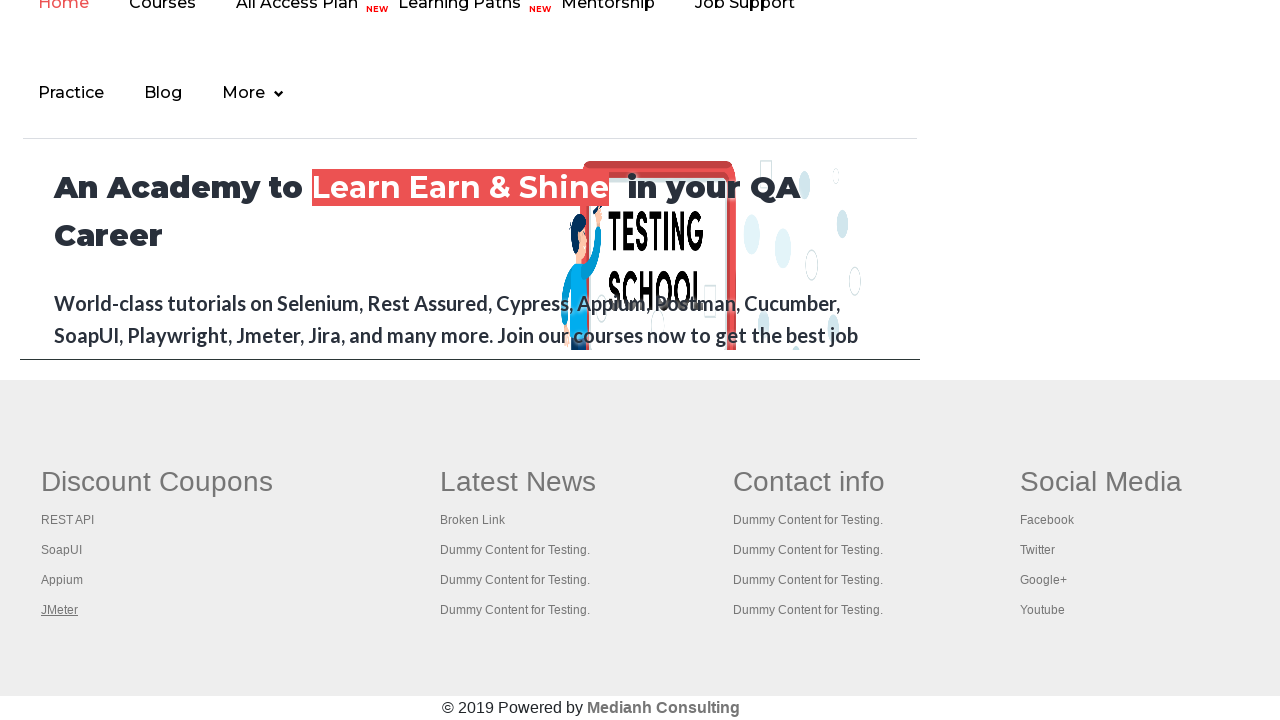

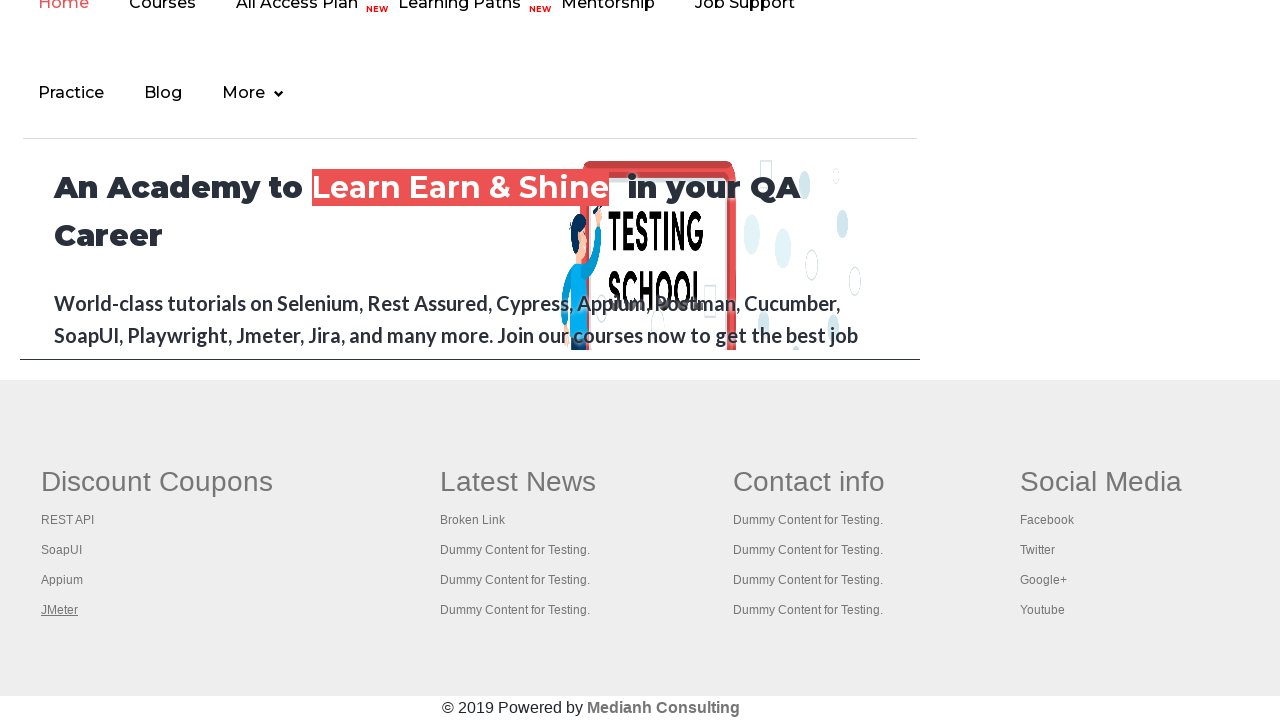